Mocks an API endpoint to return a custom fruit ("Melocotón") that doesn't exist in the real API, then verifies it appears on the page.

Starting URL: https://demo.playwright.dev/api-mocking

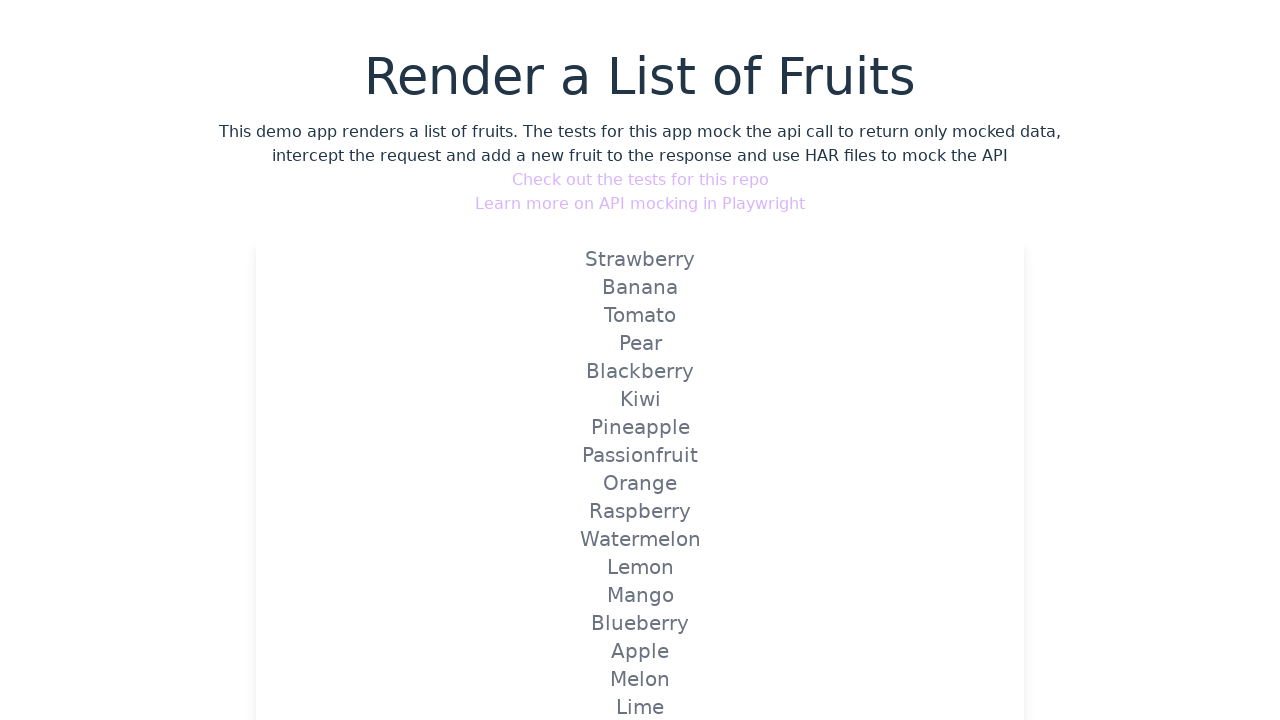

Set up route interception to mock the fruits API endpoint
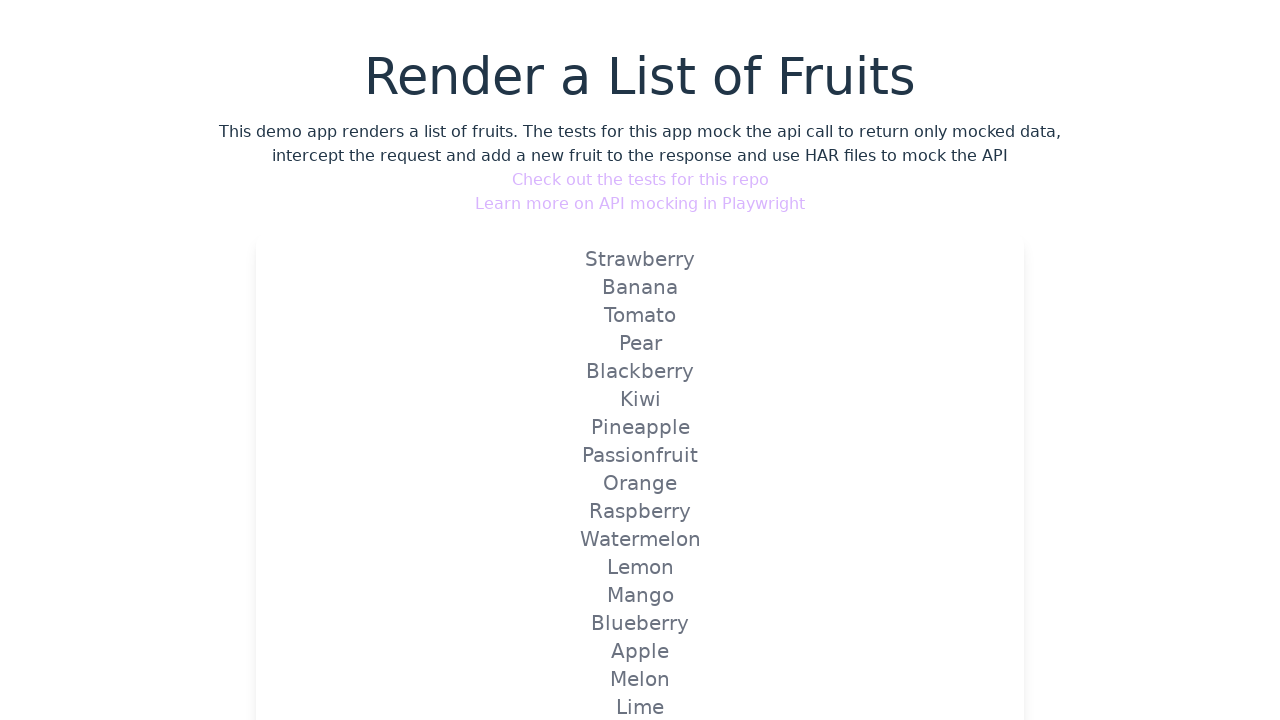

Navigated to API mocking demo page
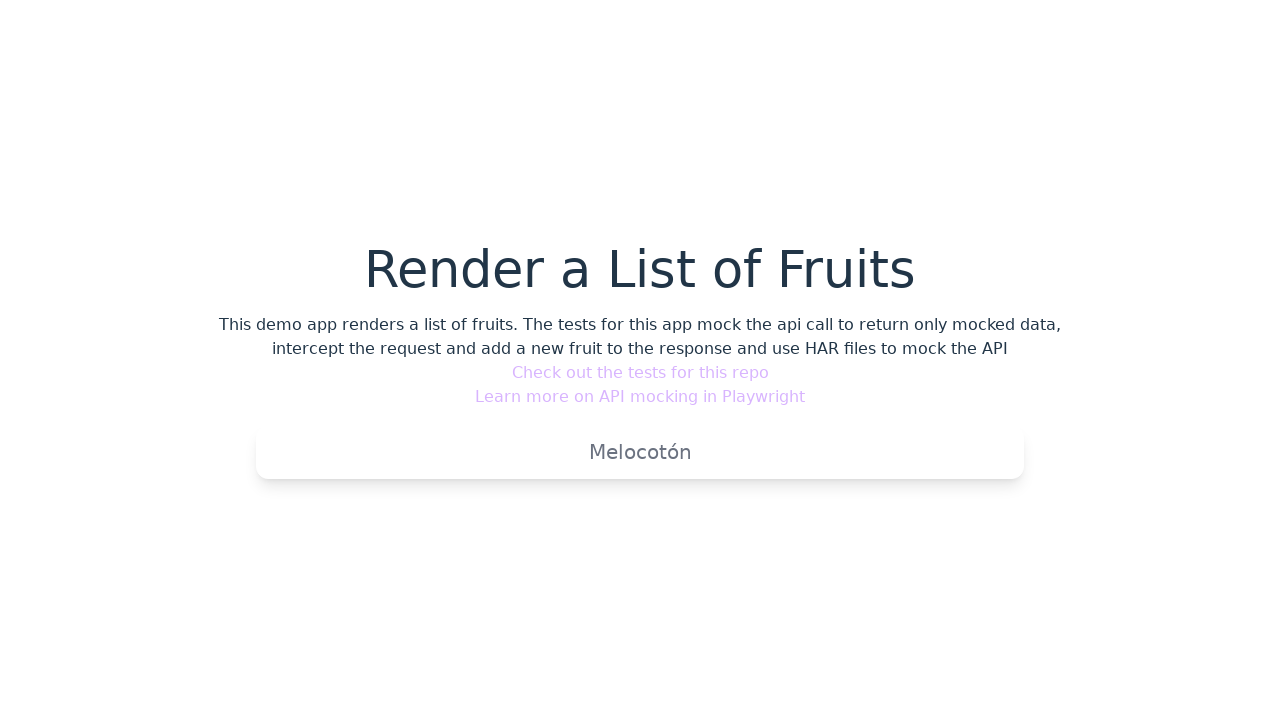

Verified that mocked fruit 'Melocotón' appears on the page
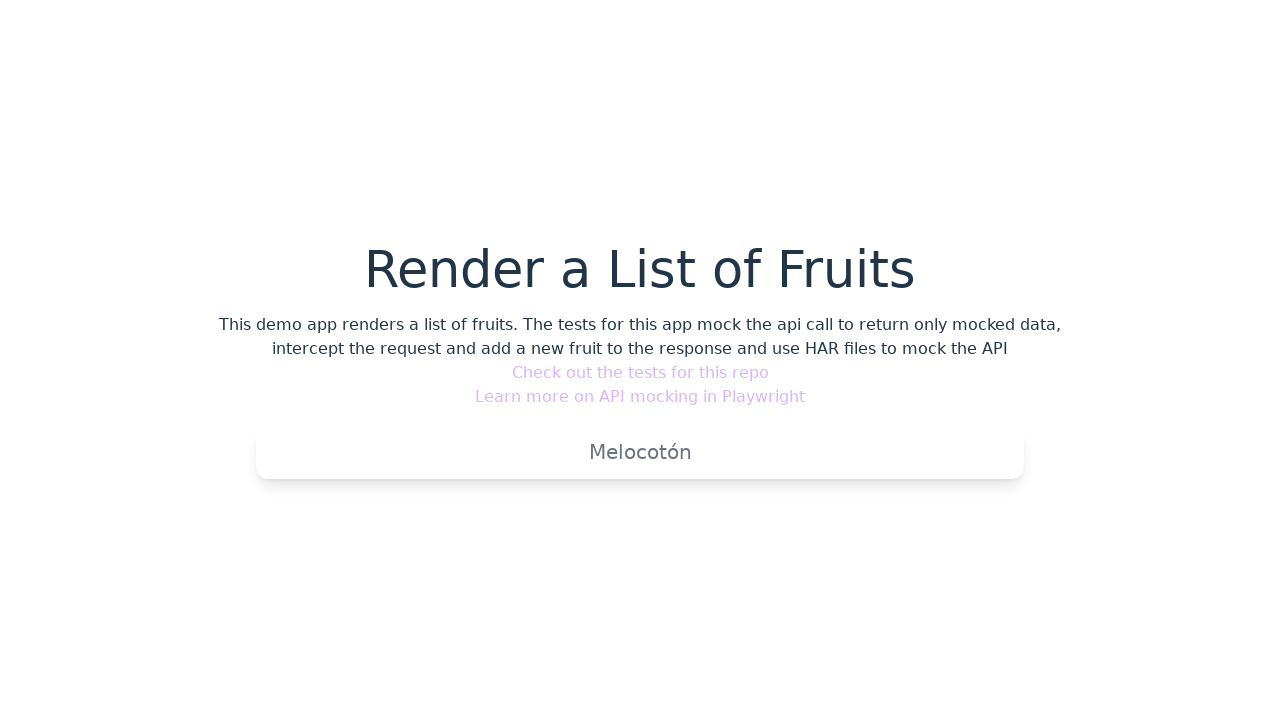

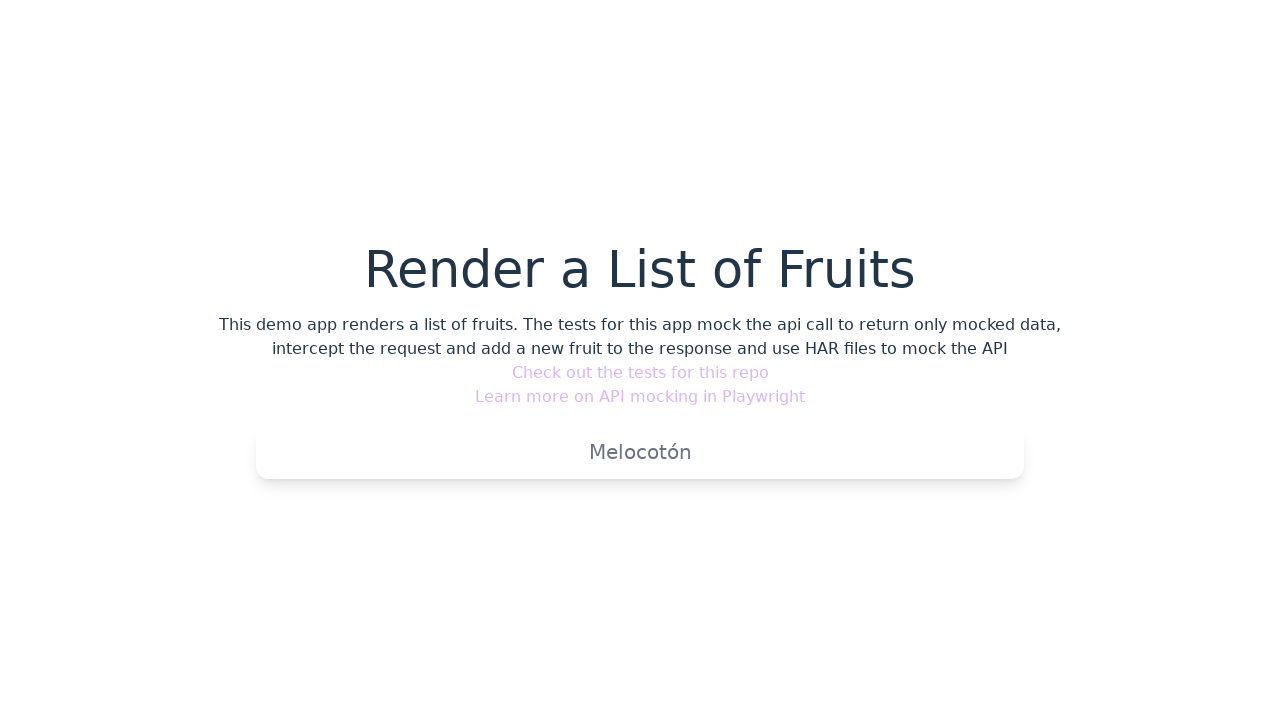